Tests a form submission with text fields, demonstrating copy-paste functionality by copying text from one field and pasting it to another

Starting URL: https://demoqa.com/text-box

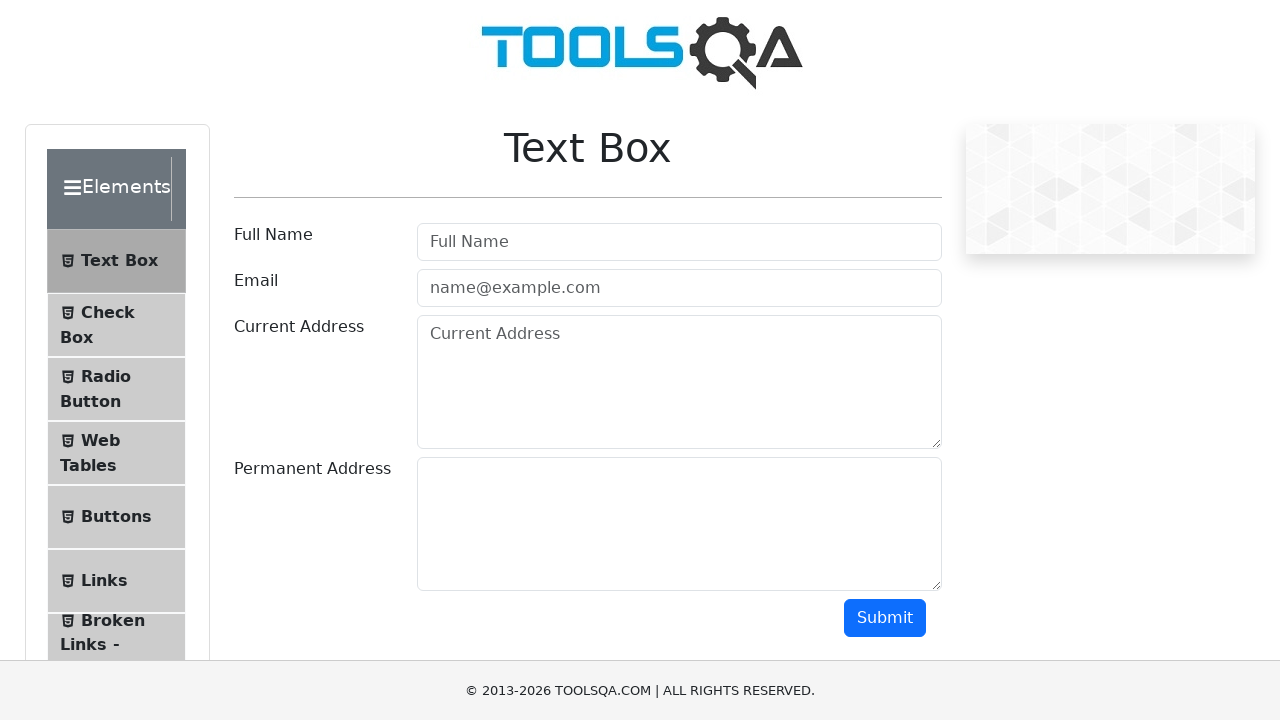

Filled userName field with 'Harshad' on input#userName
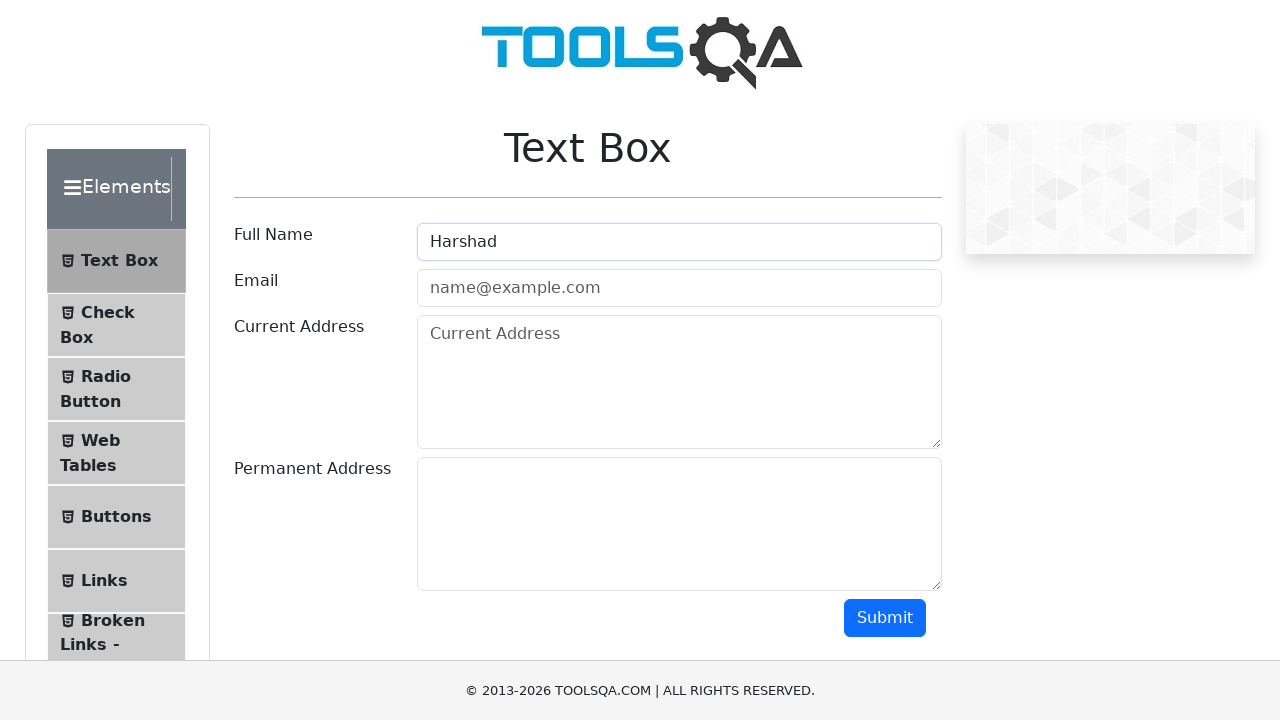

Filled userEmail field with 'harshad.k_qua@gmail.com' on input#userEmail
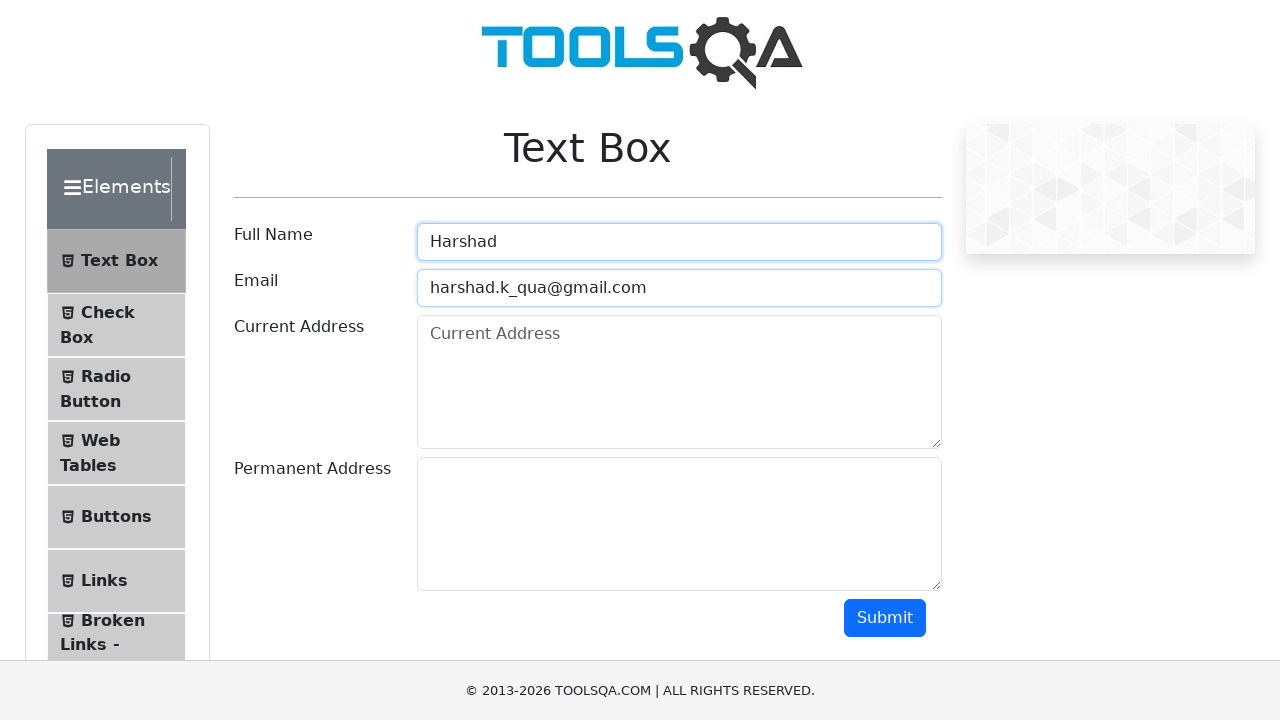

Filled currentAddress field with 'Aturnagar,Undri' on textarea#currentAddress
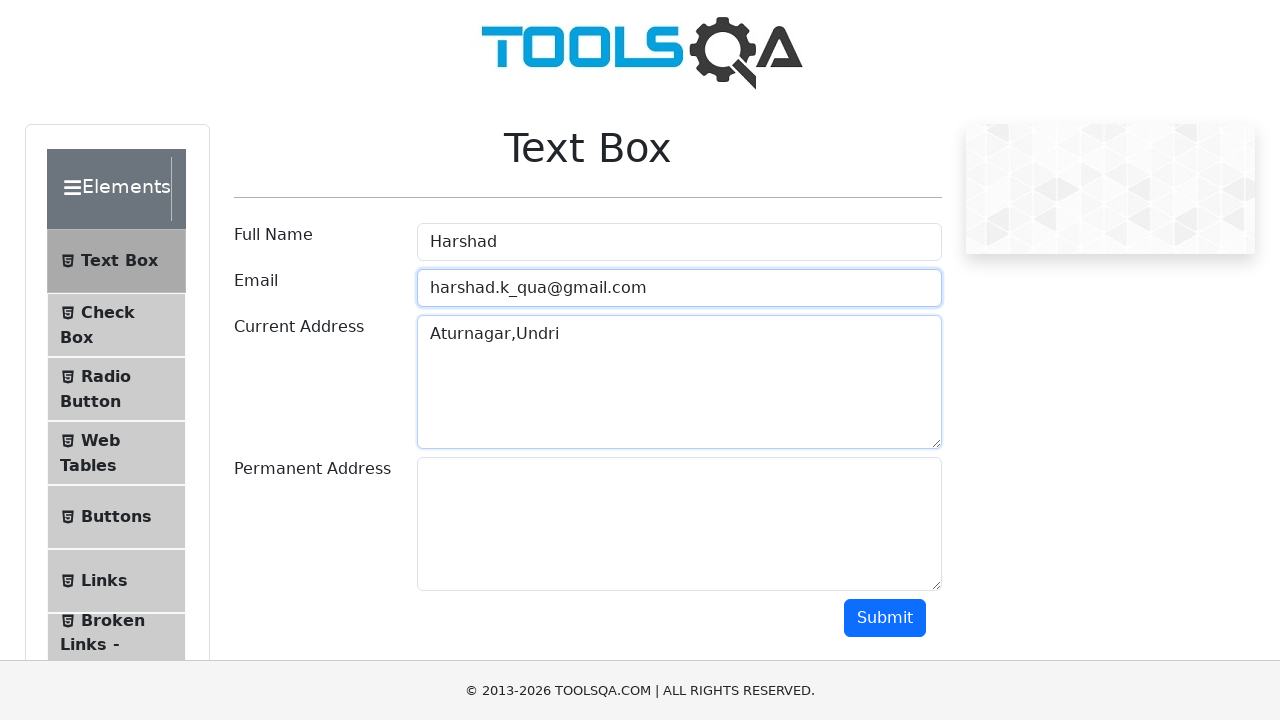

Clicked on userName field to focus it at (679, 242) on input#userName
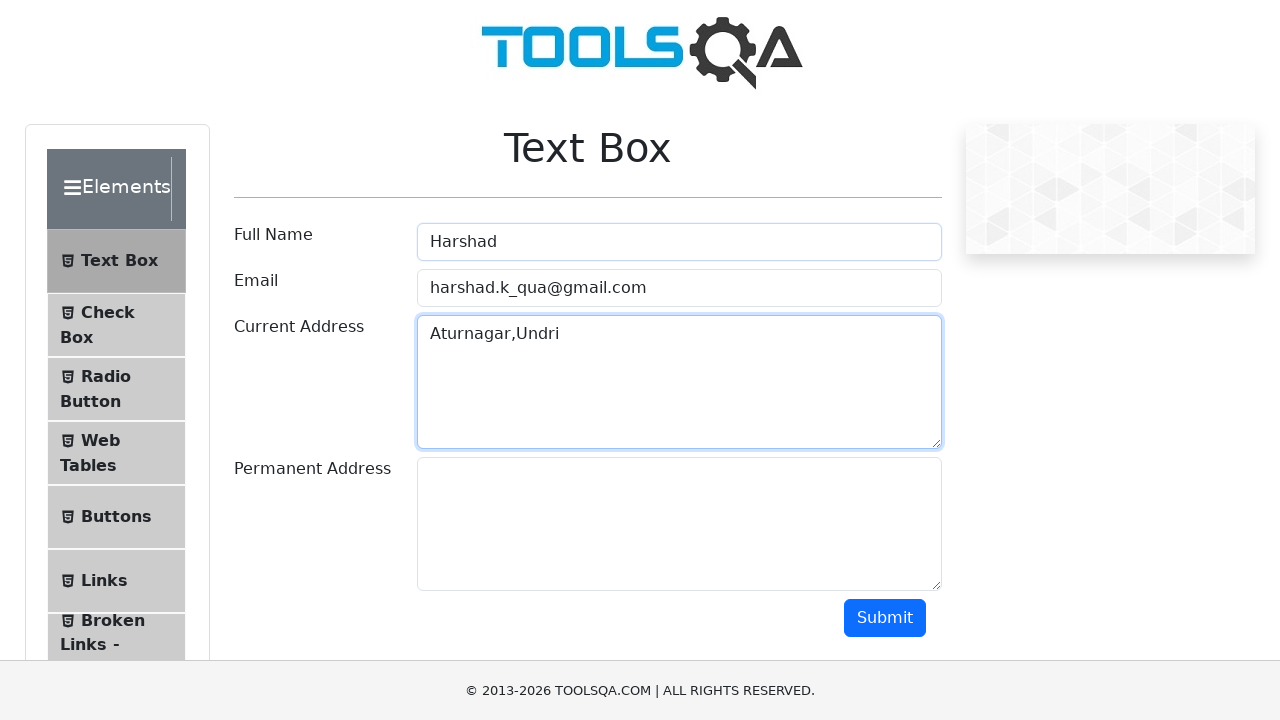

Selected all text in userName field using Control+A
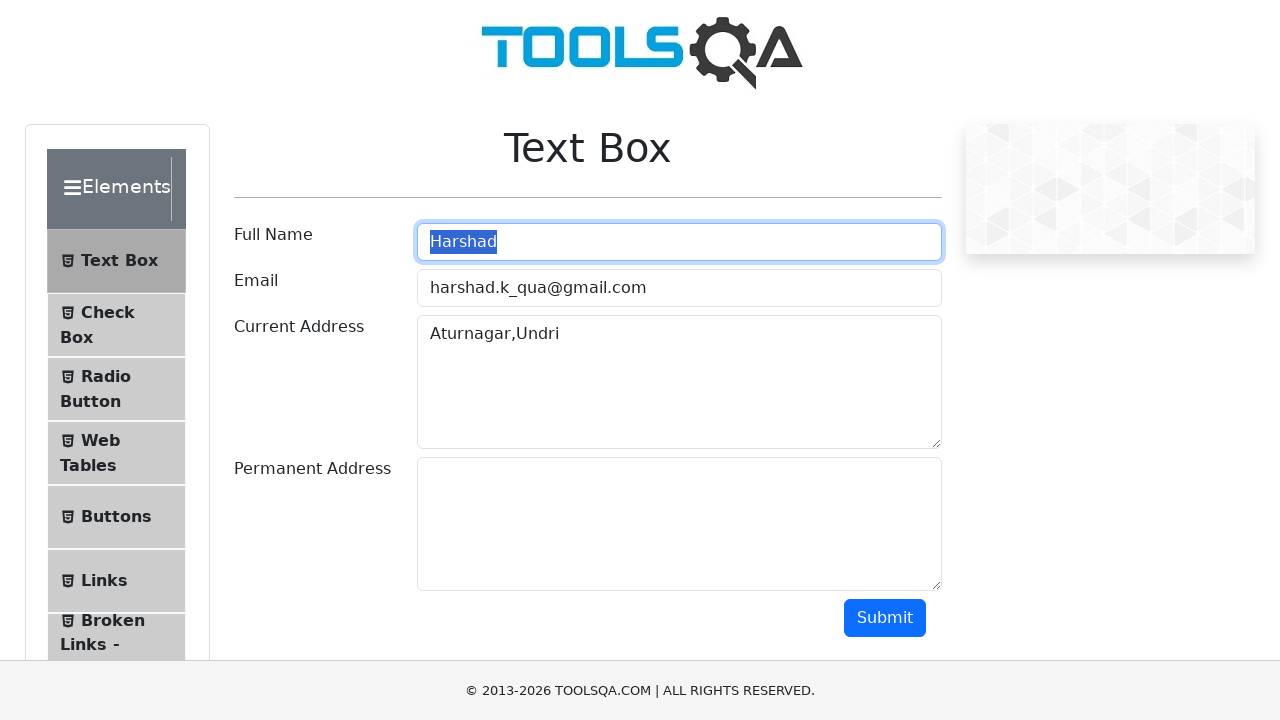

Copied selected text from userName field using Control+C
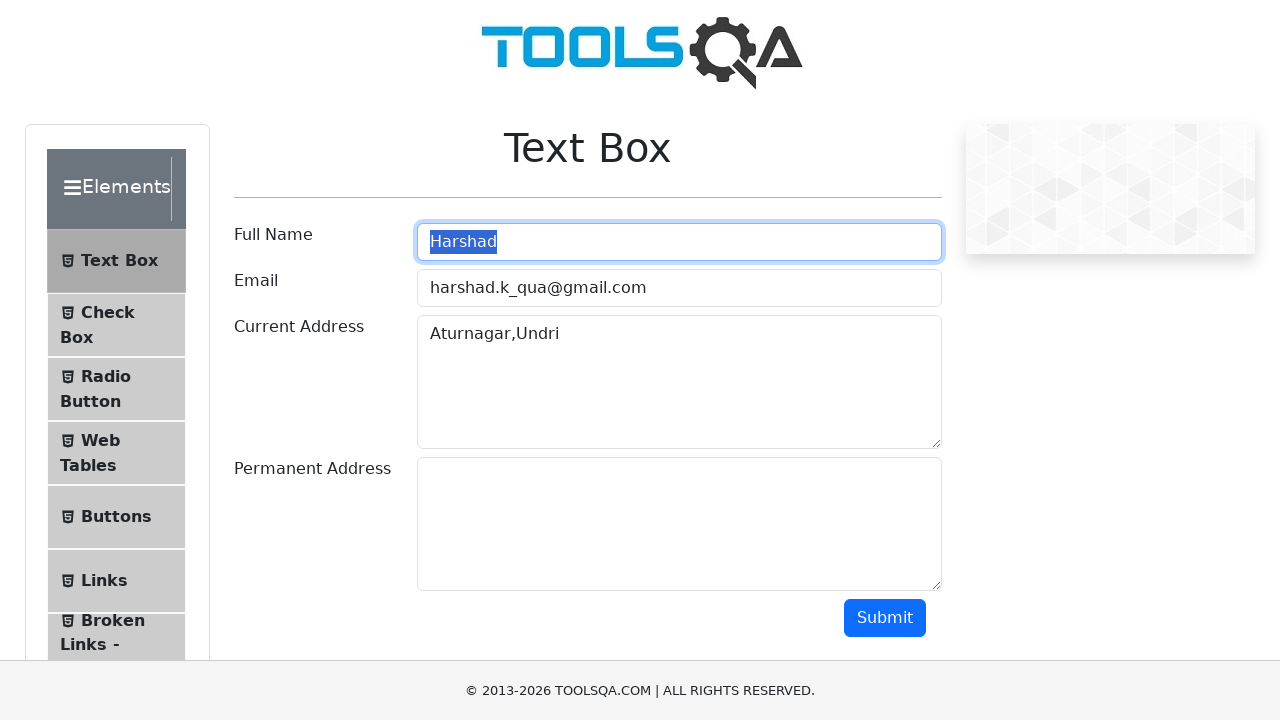

Clicked on permanentAddress field to focus it at (679, 524) on textarea#permanentAddress
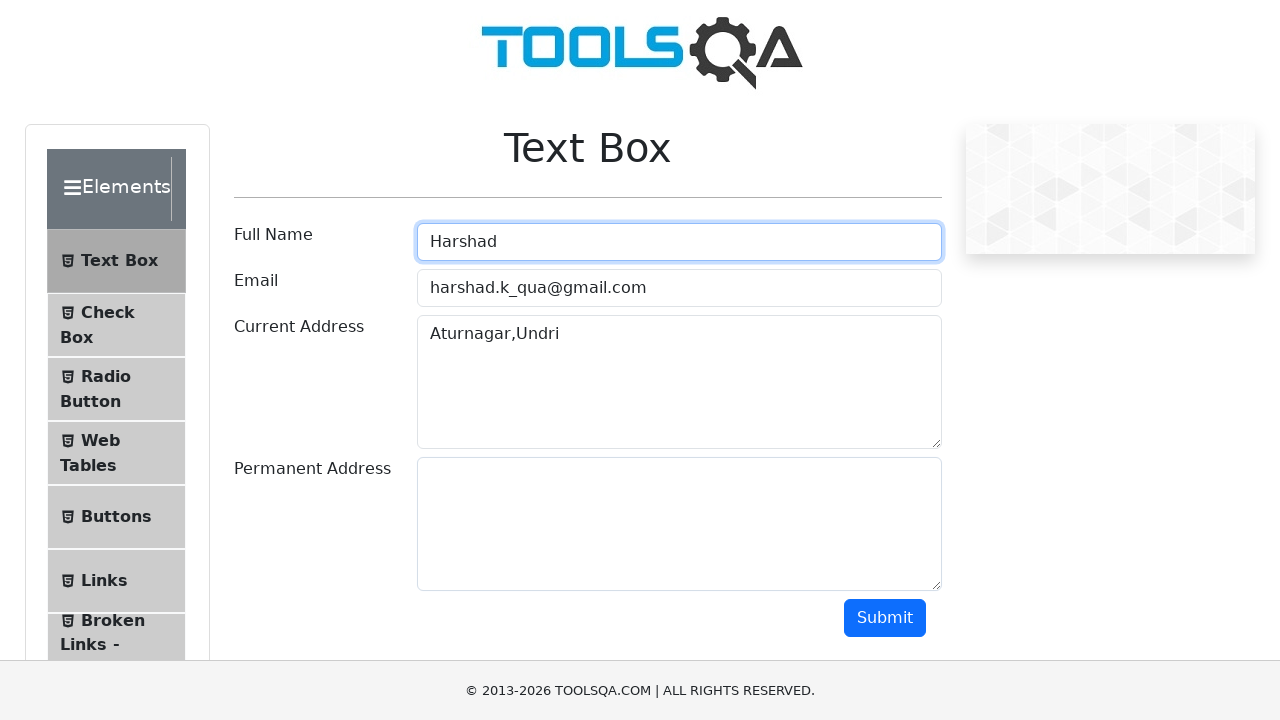

Pasted copied text into permanentAddress field using Control+V
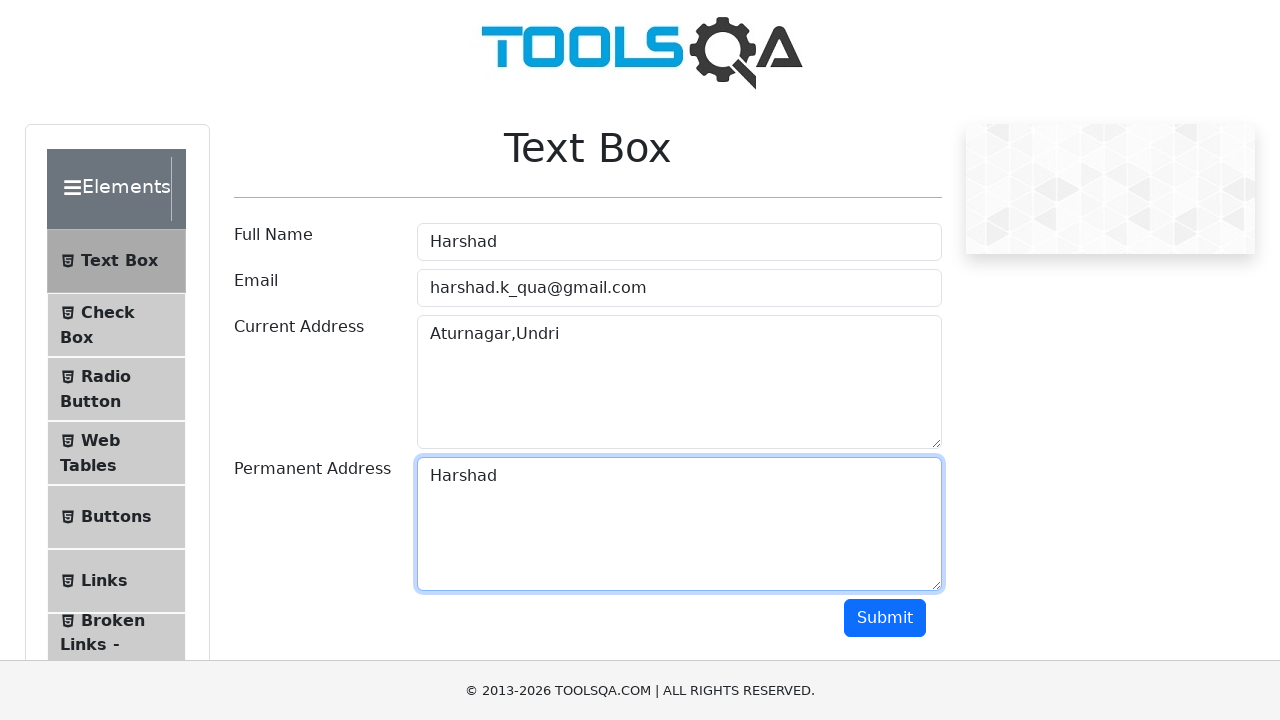

Clicked submit button to submit the form at (885, 618) on button#submit
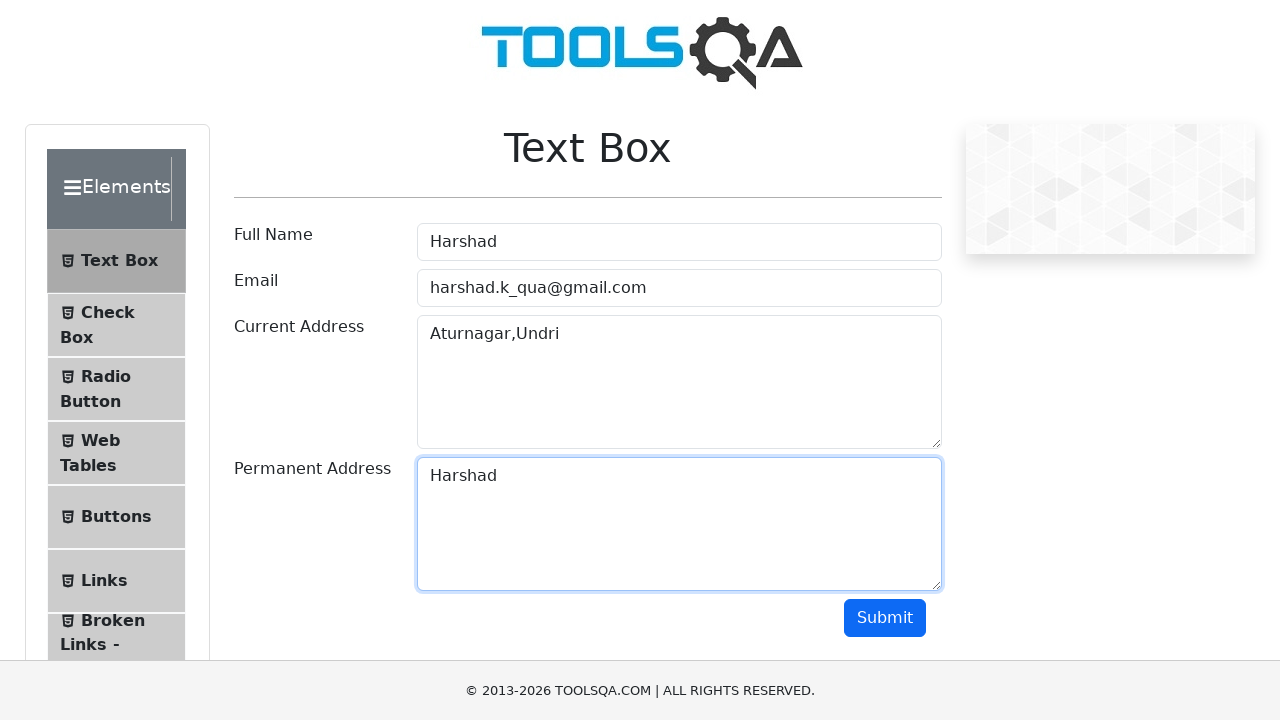

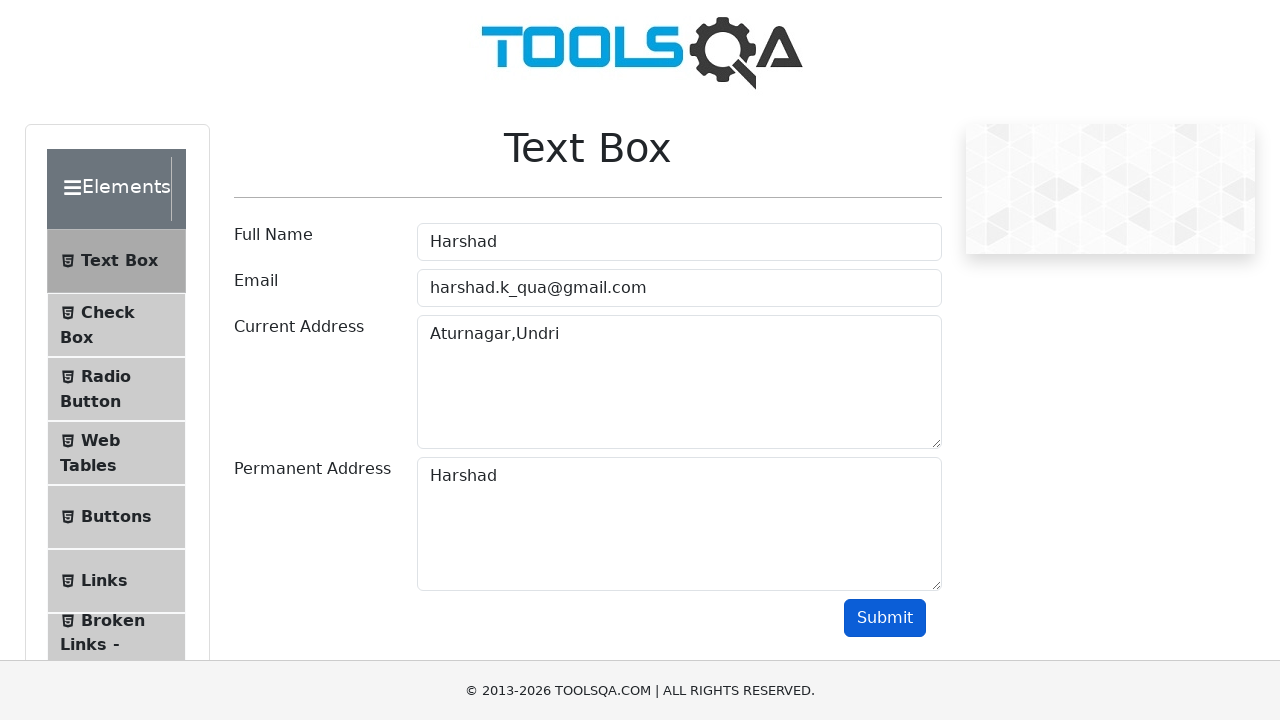